Tests dynamic table functionality by clicking to expand the data input section, entering JSON data with person information, refreshing the table, and verifying the table is populated with the entered data.

Starting URL: https://testpages.herokuapp.com/styled/tag/dynamic-table.html

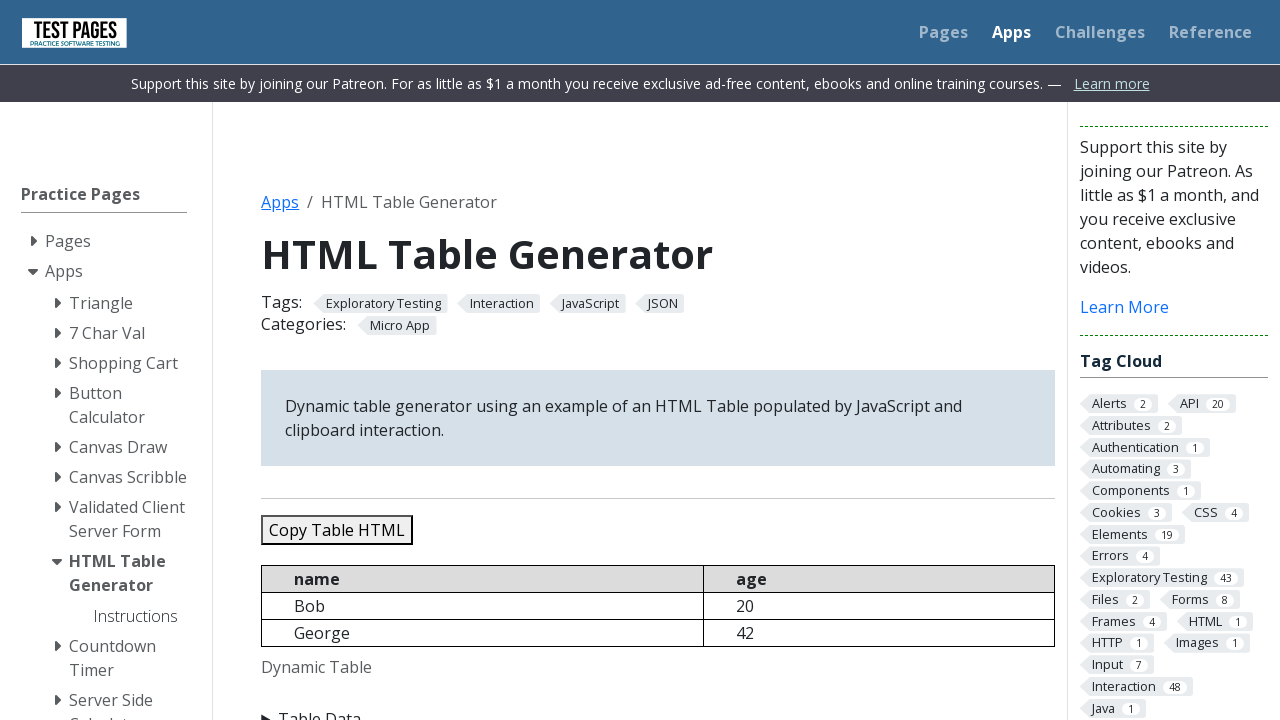

Clicked 'Table Data' button to expand the input section at (658, 708) on xpath=//summary[text()='Table Data']
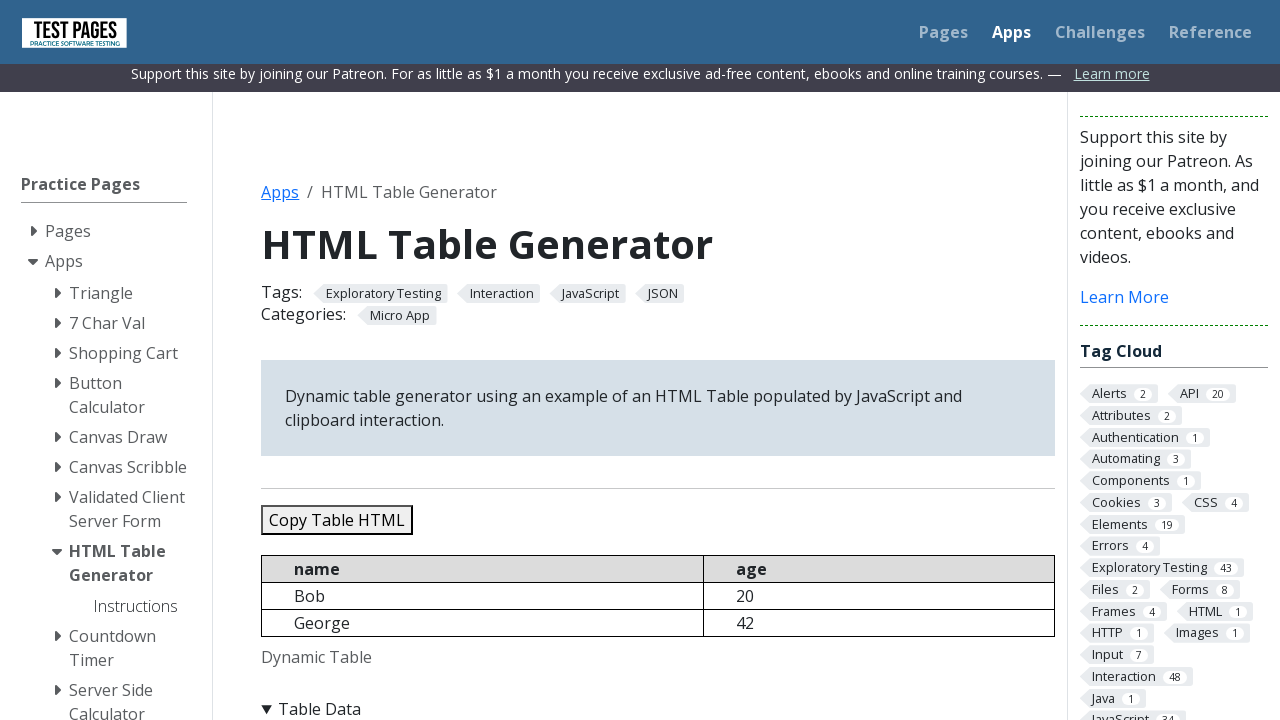

Cleared the JSON data textbox on #jsondata
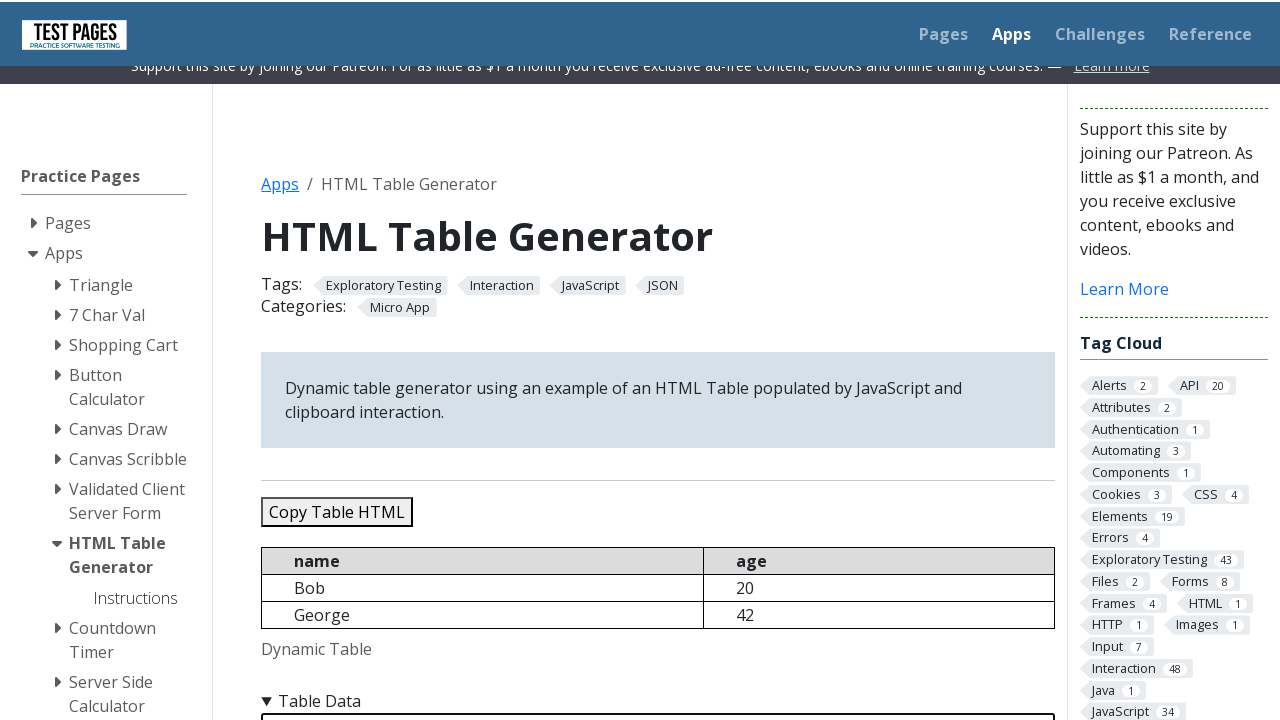

Entered JSON data with person information (Bob, George, Sara, Conor, Jennifer) on #jsondata
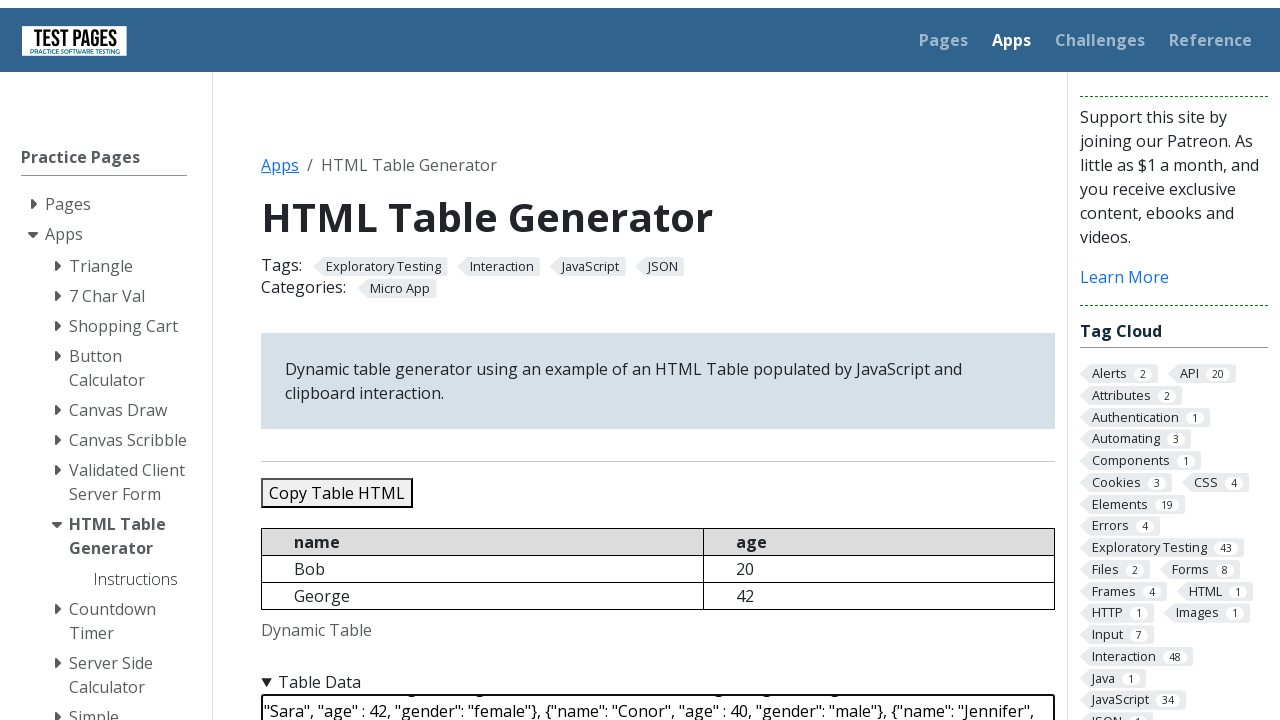

Clicked the Refresh Table button at (359, 360) on #refreshtable
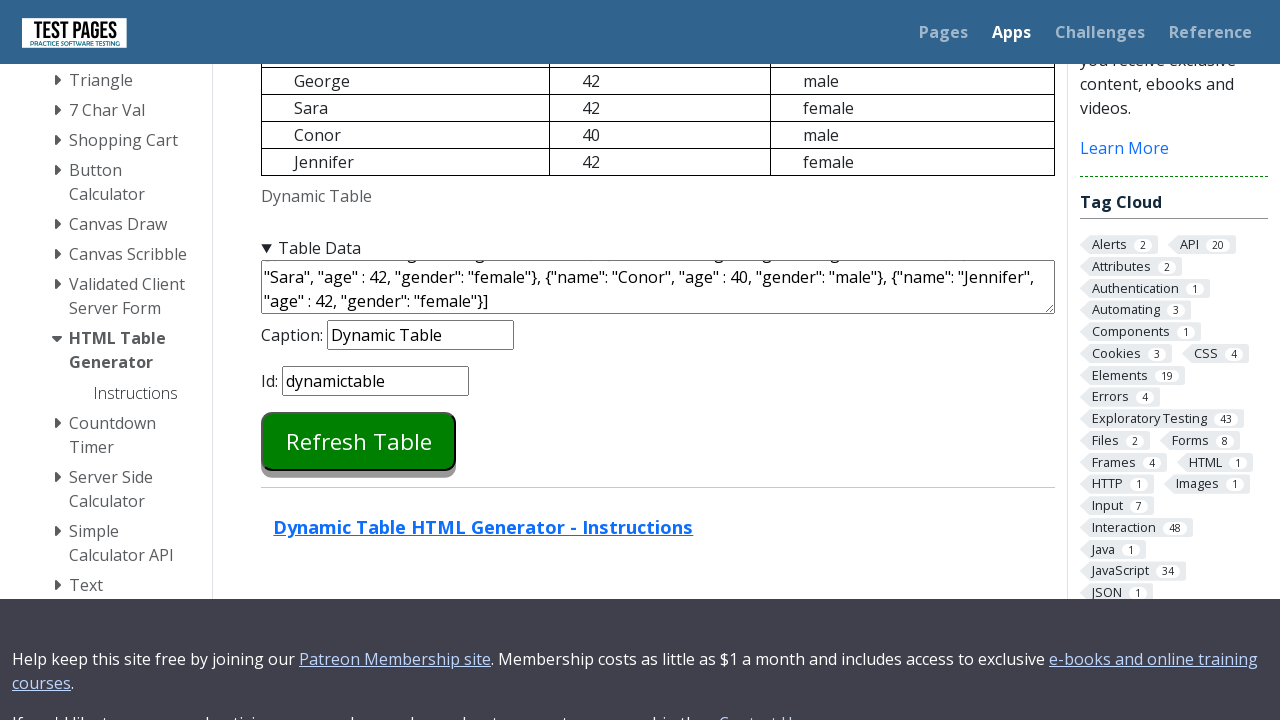

Dynamic table loaded and populated with data
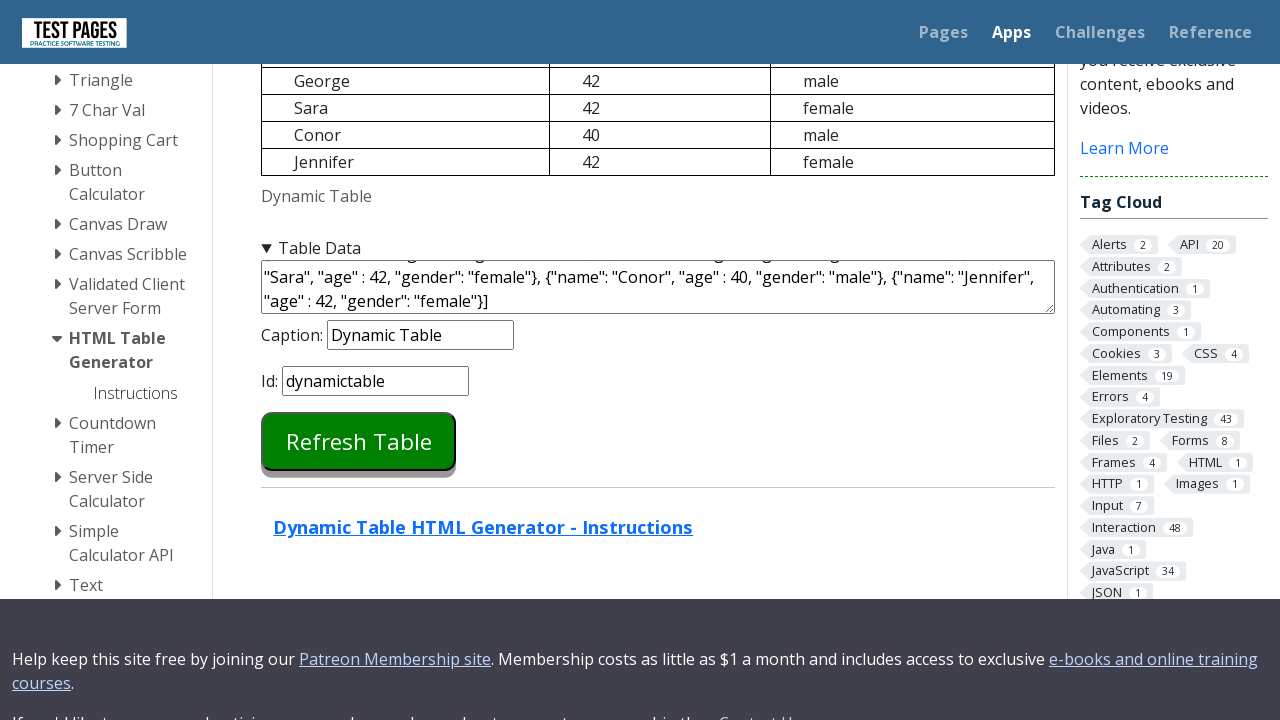

Retrieved table content for verification
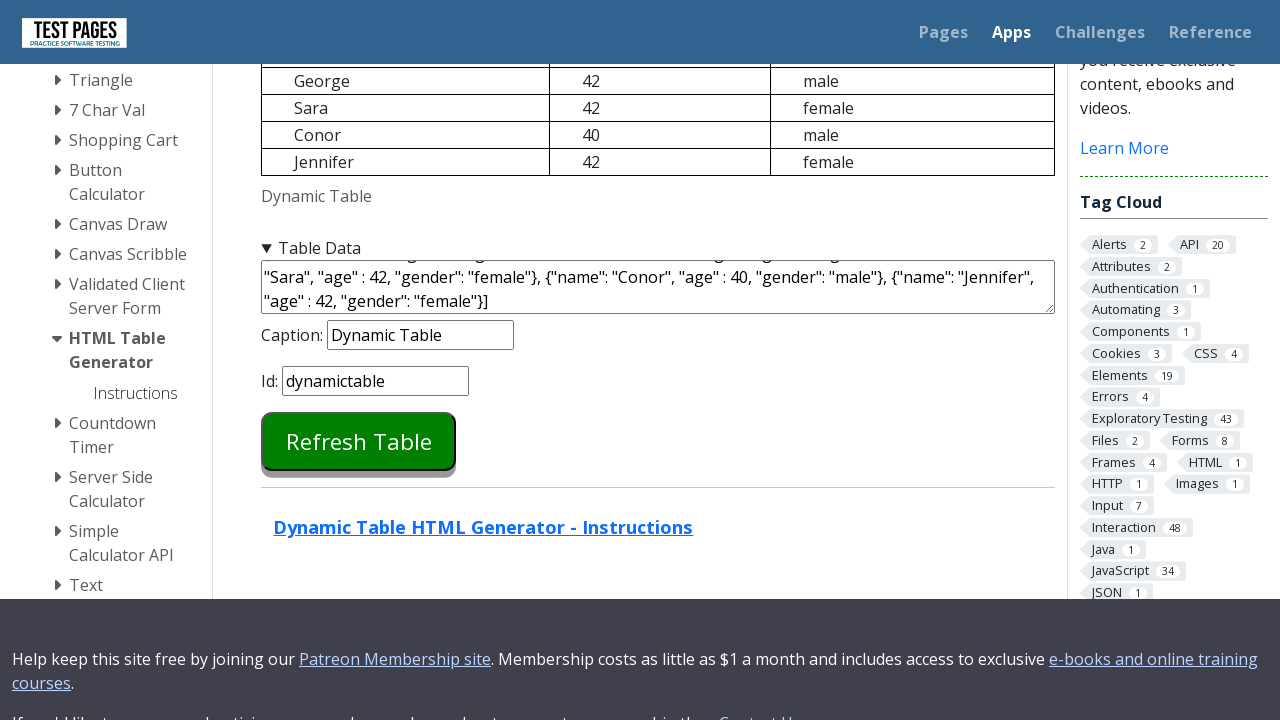

Verified 'Bob' is present in the table
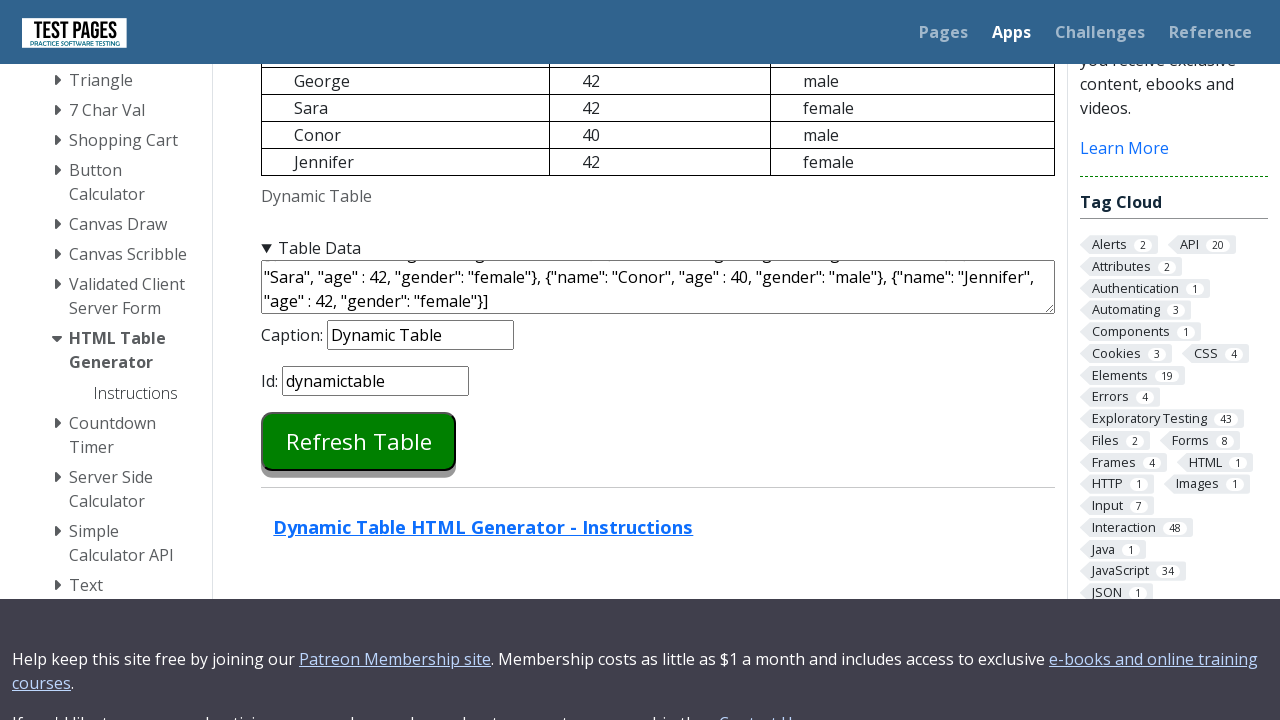

Verified 'George' is present in the table
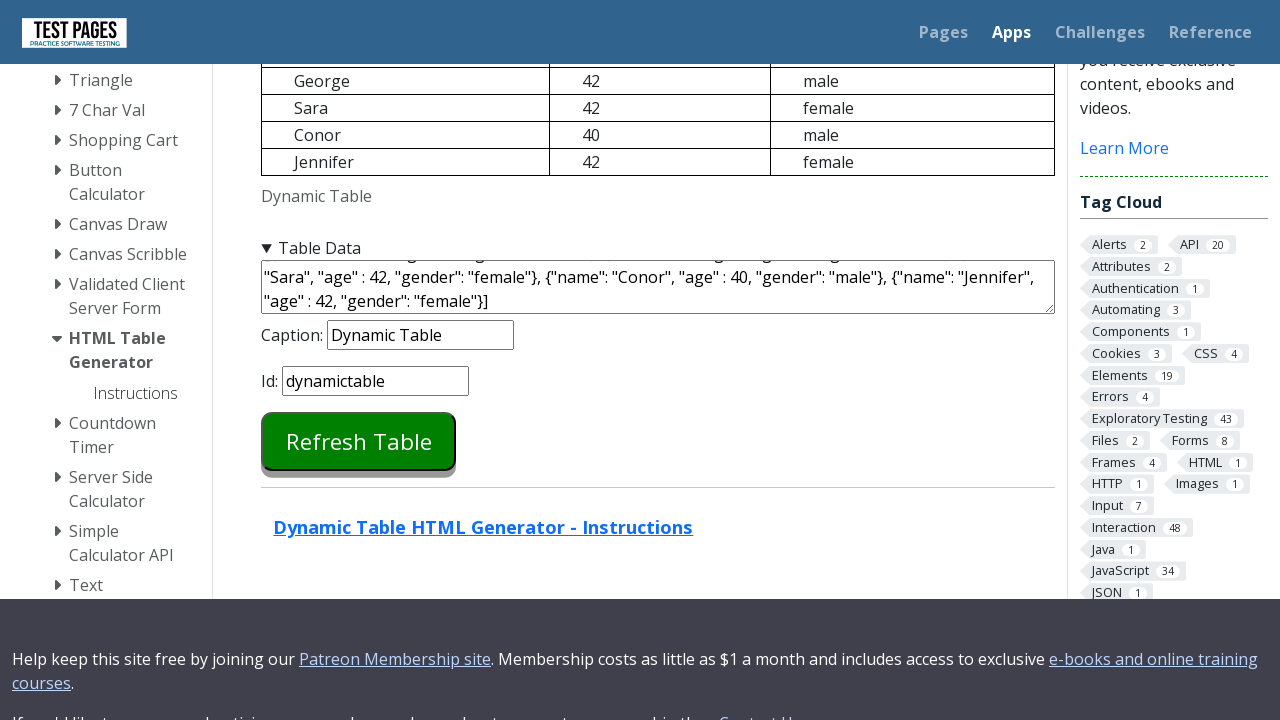

Verified 'Sara' is present in the table
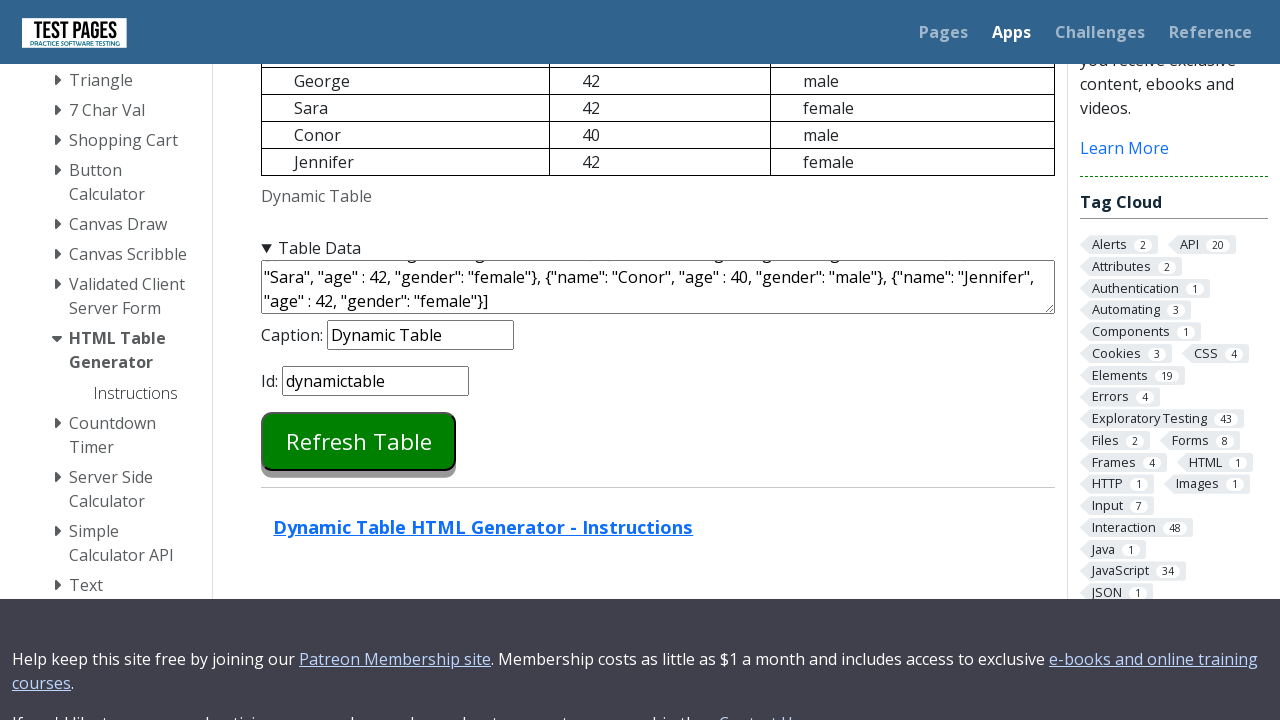

Verified 'Conor' is present in the table
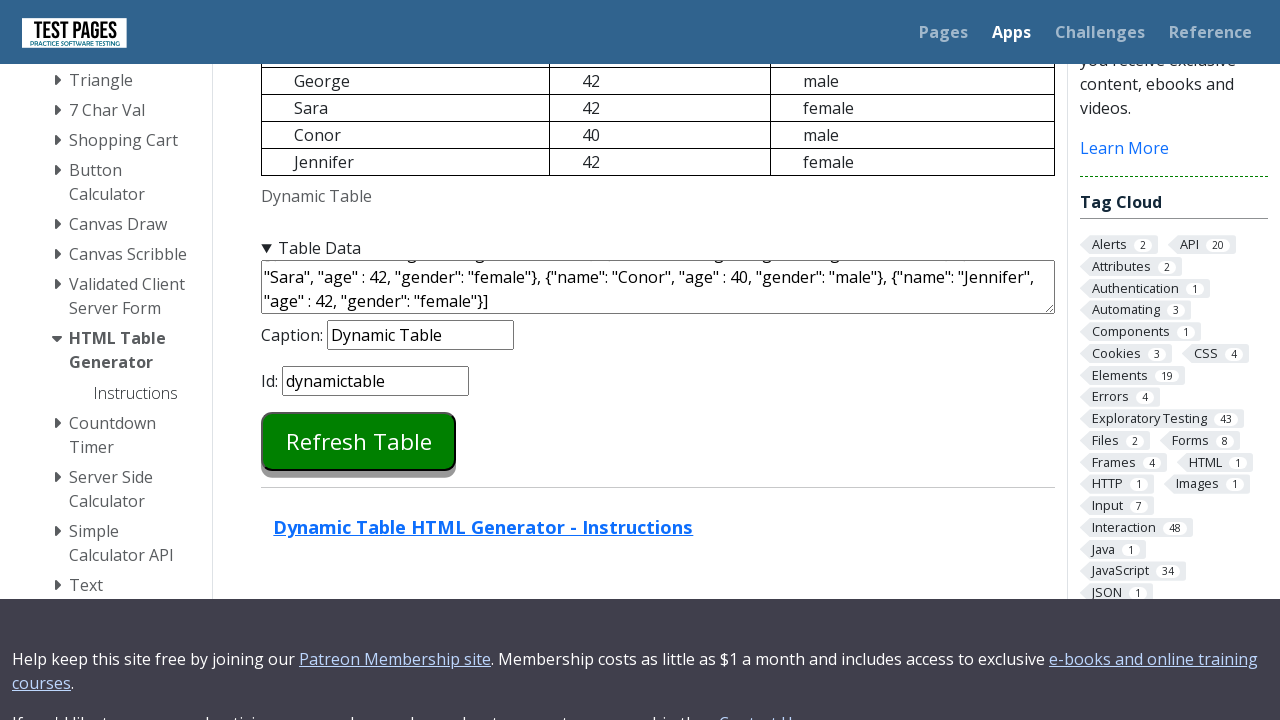

Verified 'Jennifer' is present in the table
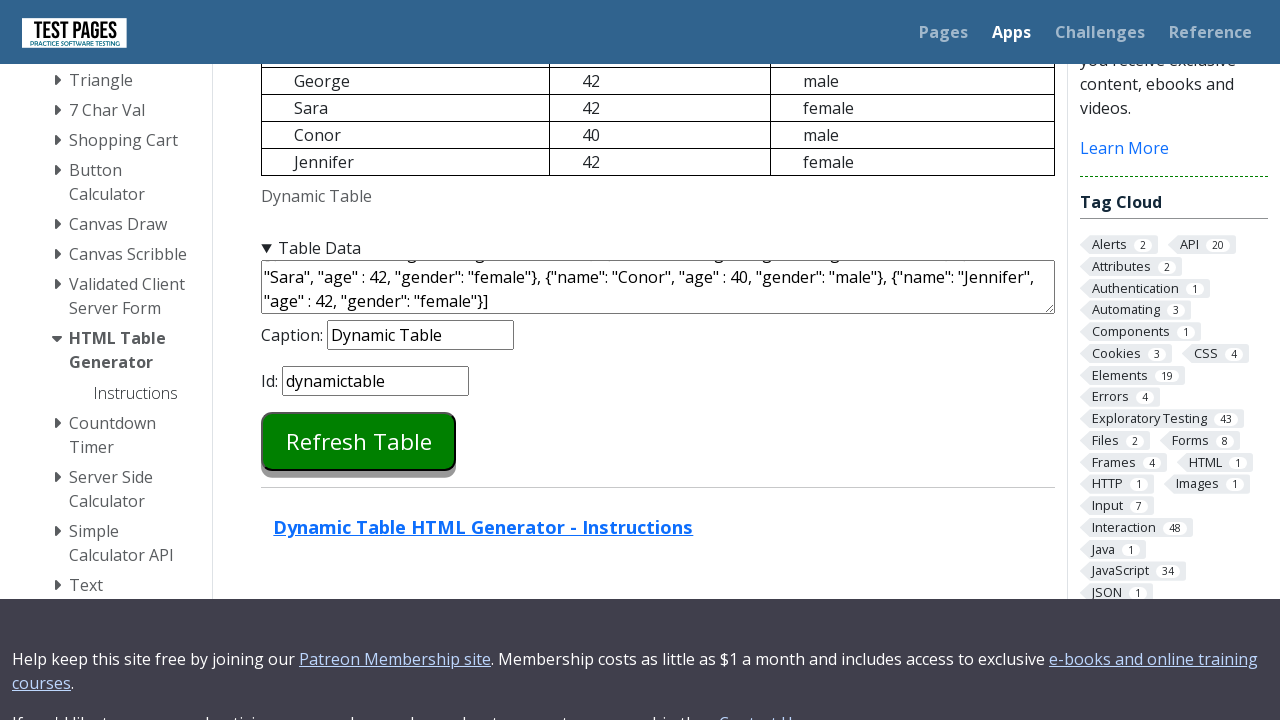

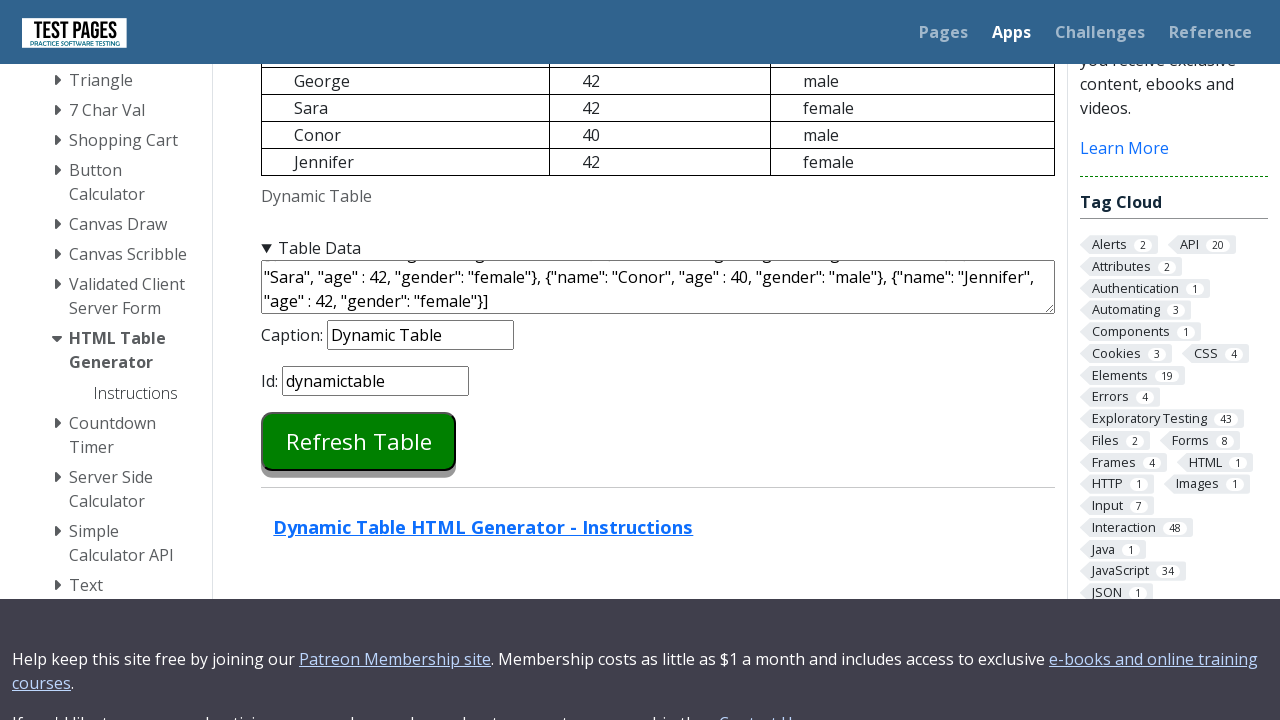